Tests clicking on a green button that reveals hidden layers on the UI Testing Playground

Starting URL: http://www.uitestingplayground.com/hiddenlayers

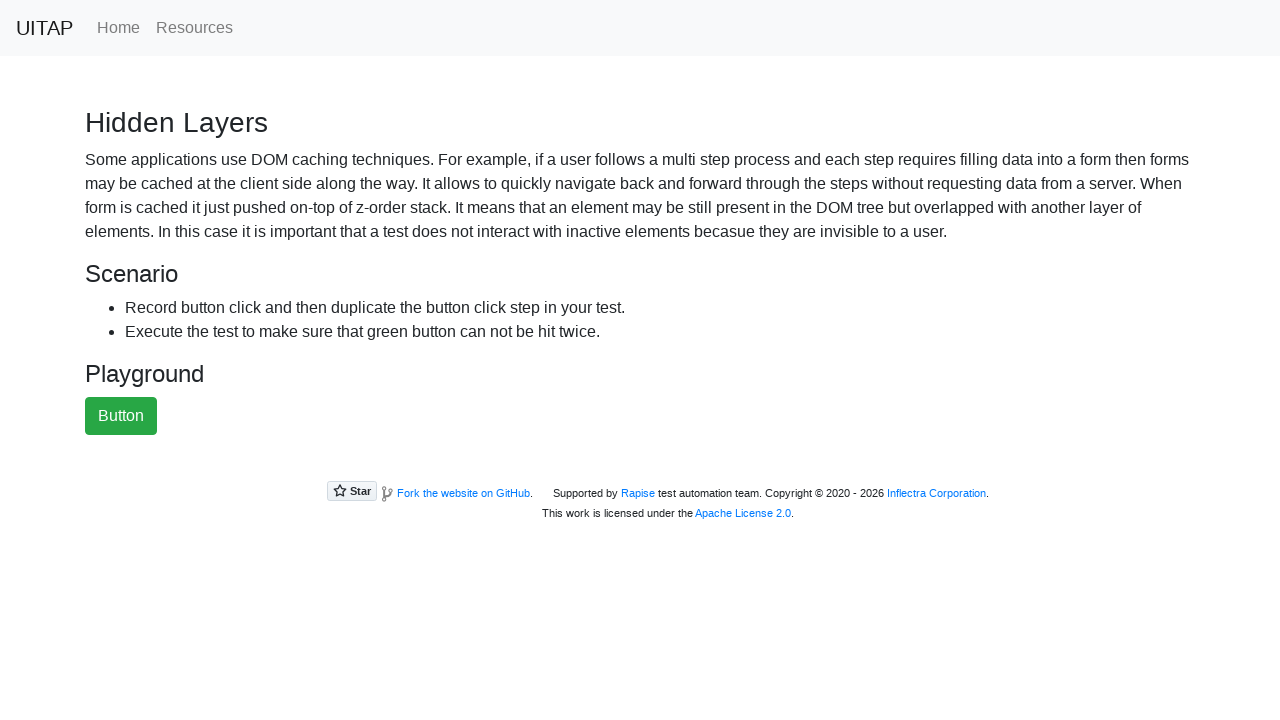

Navigated to UI Testing Playground Hidden Layers page
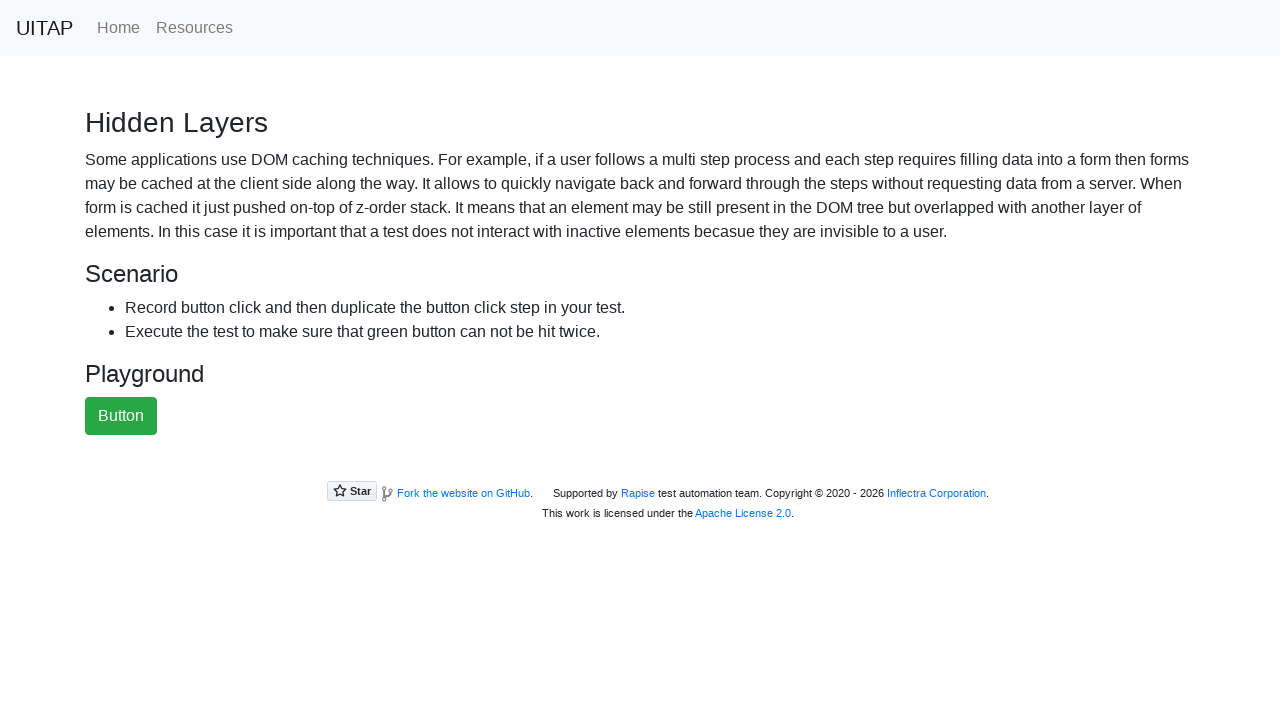

Clicked the green button to reveal hidden layers at (121, 416) on #greenButton
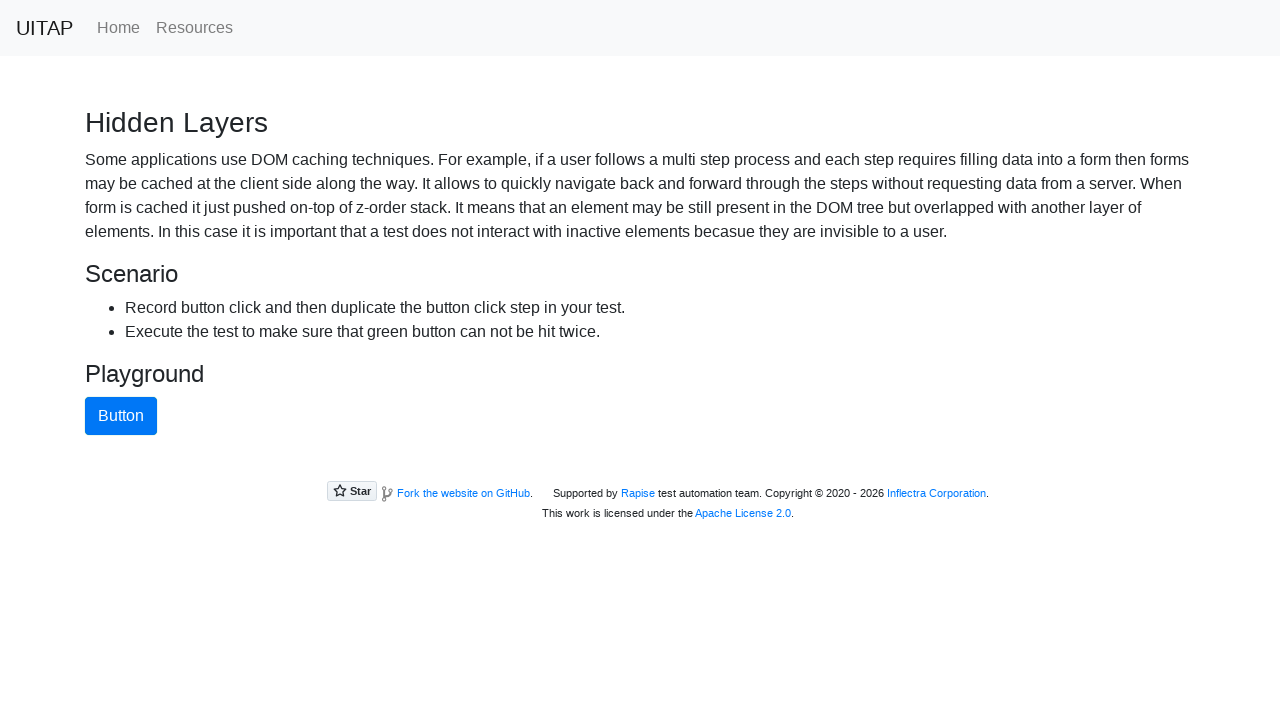

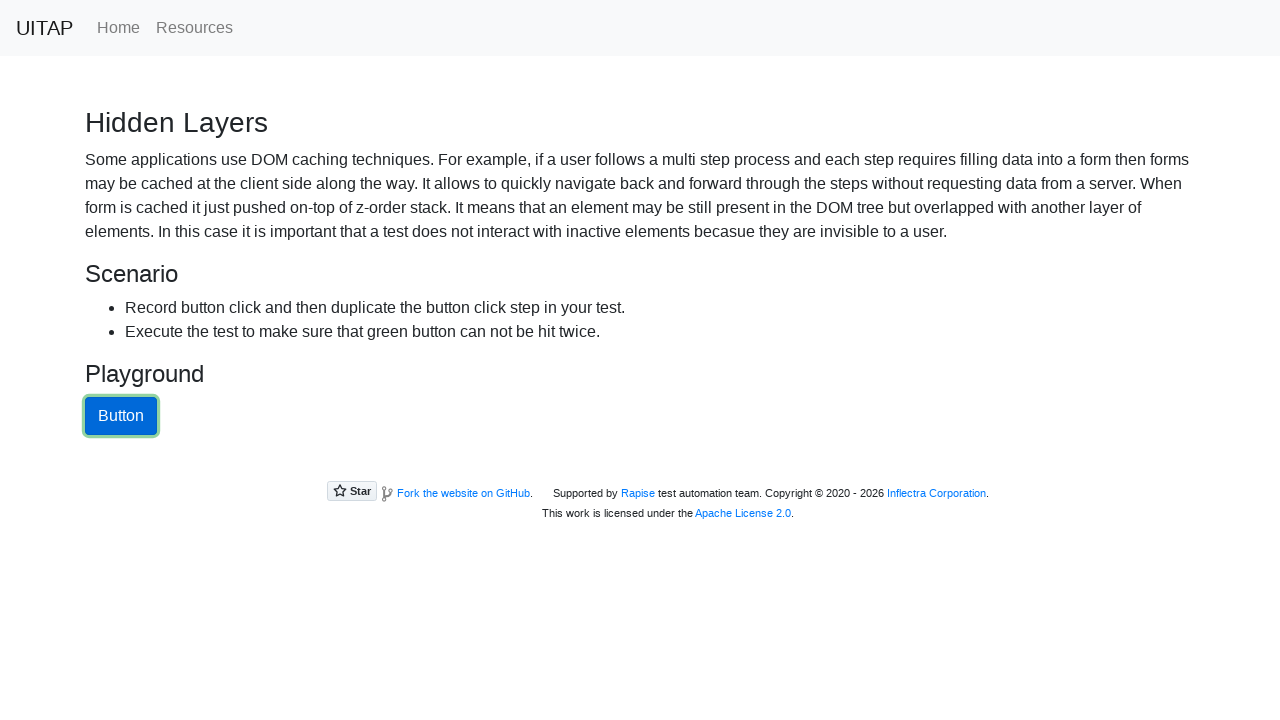